Tests file download functionality by clicking on a download link for an image file on The Internet test site

Starting URL: http://the-internet.herokuapp.com/download

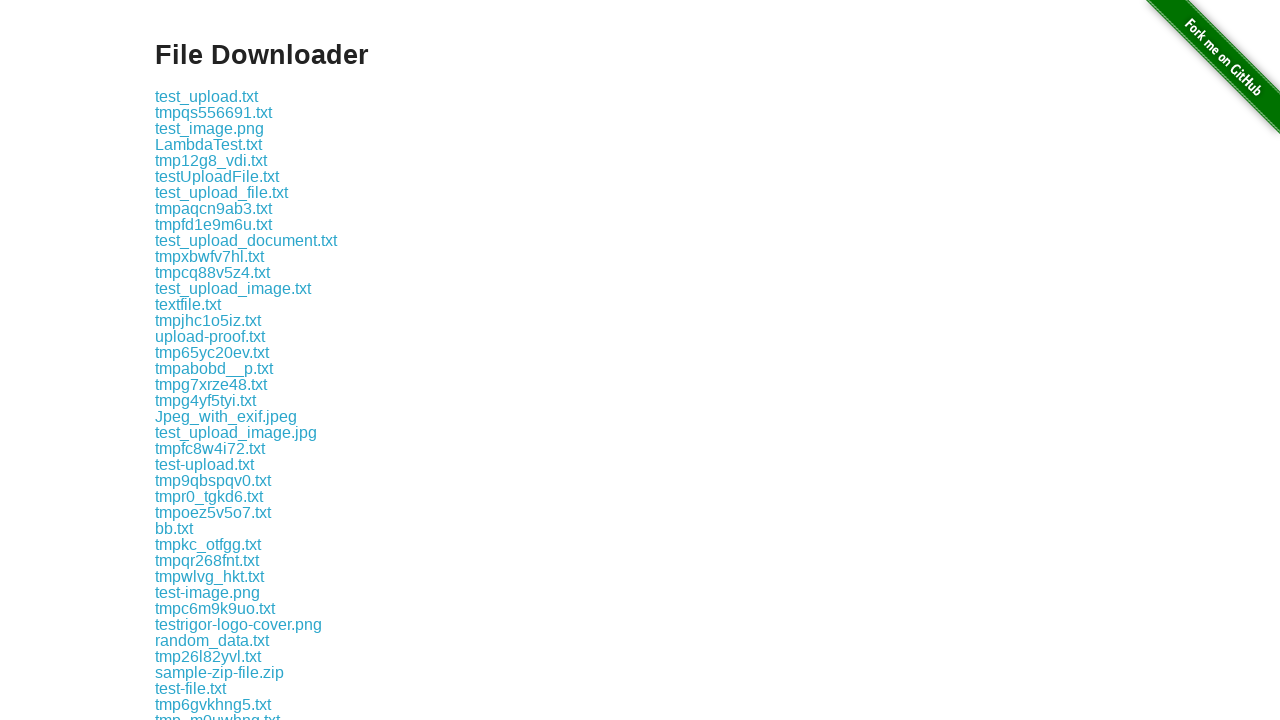

Clicked on download link for text file at (206, 96) on a[href*='.txt']
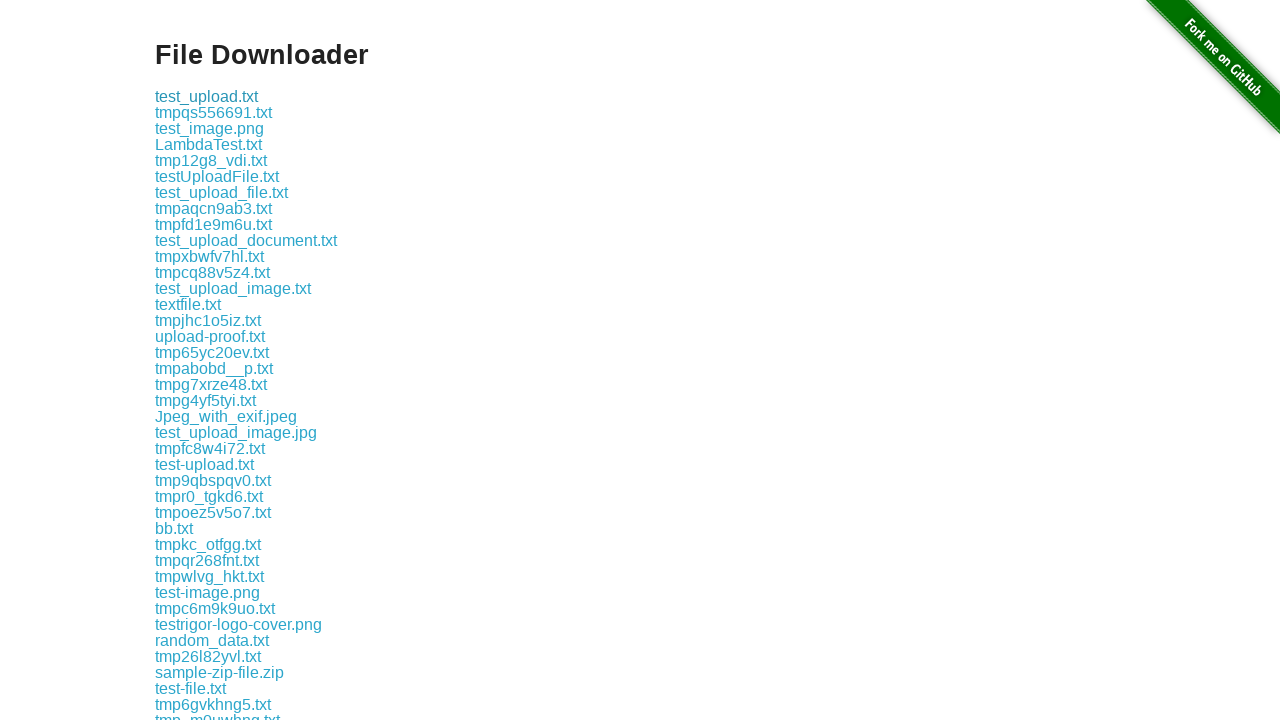

Waited 2 seconds for download to initiate
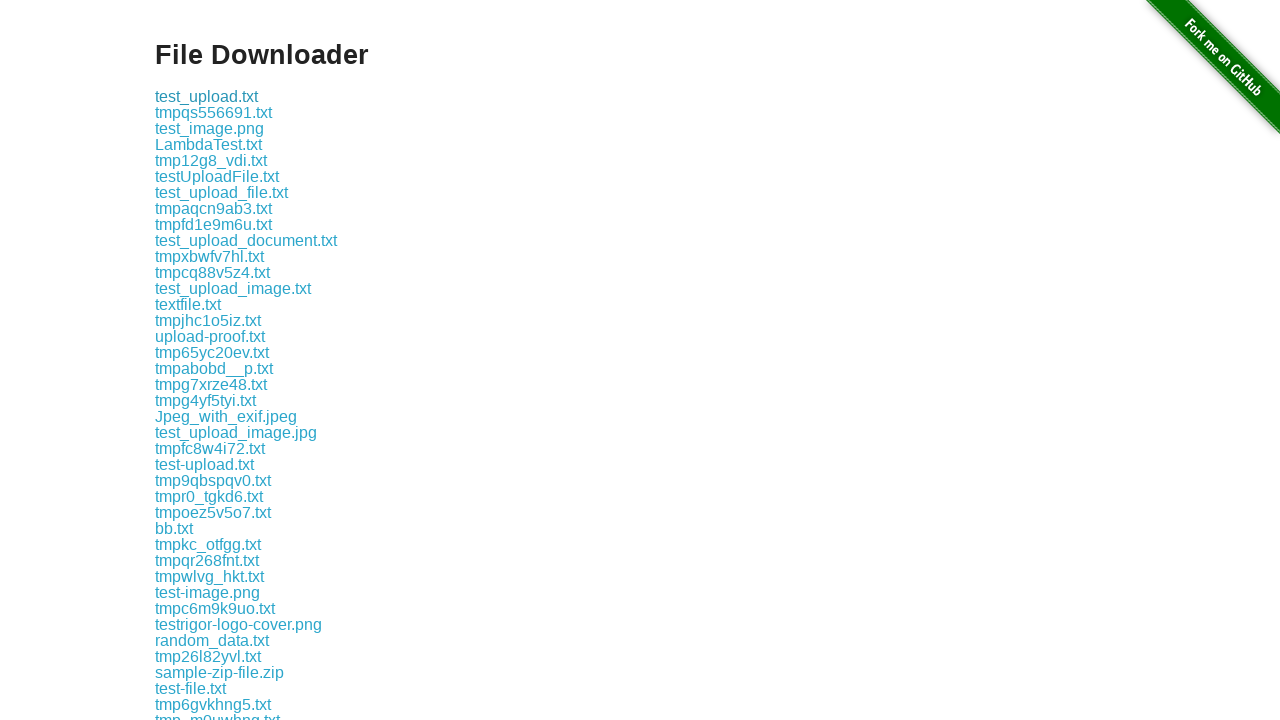

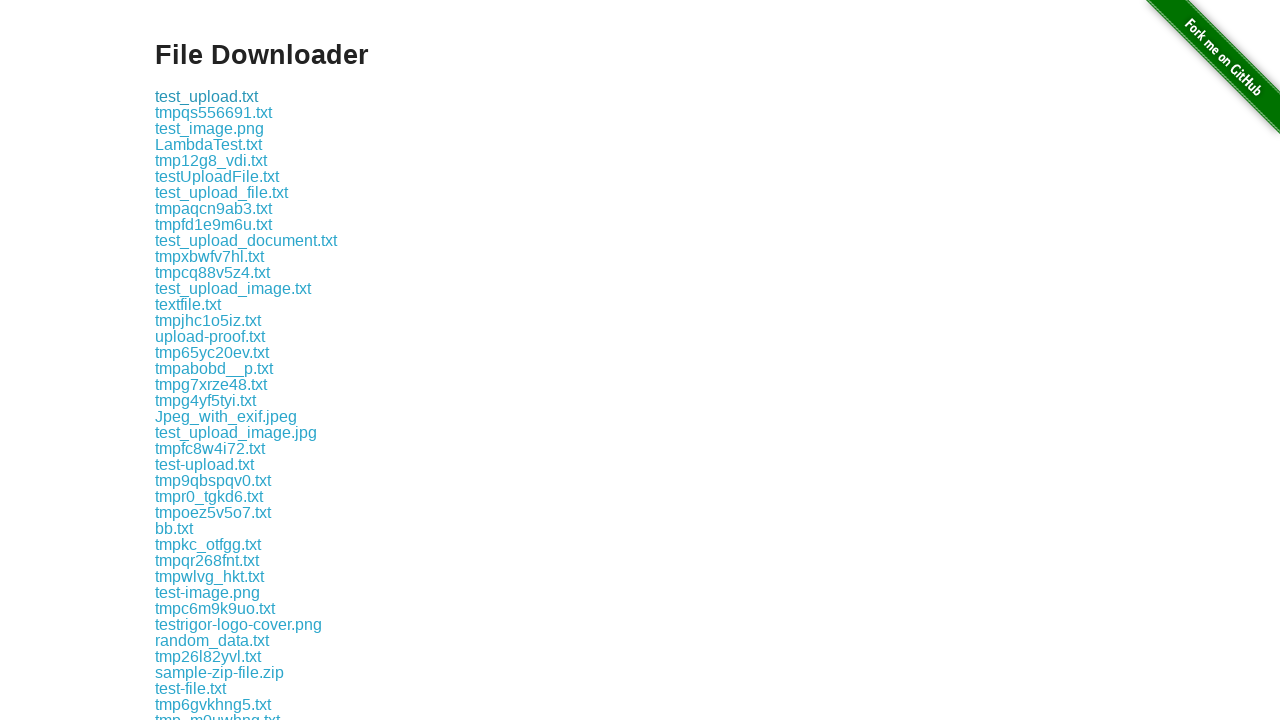